Tests finding a link by dynamically calculated text (based on mathematical expression), clicking it, then filling out a form with personal information (first name, last name, city, country) and submitting it.

Starting URL: http://suninjuly.github.io/find_link_text

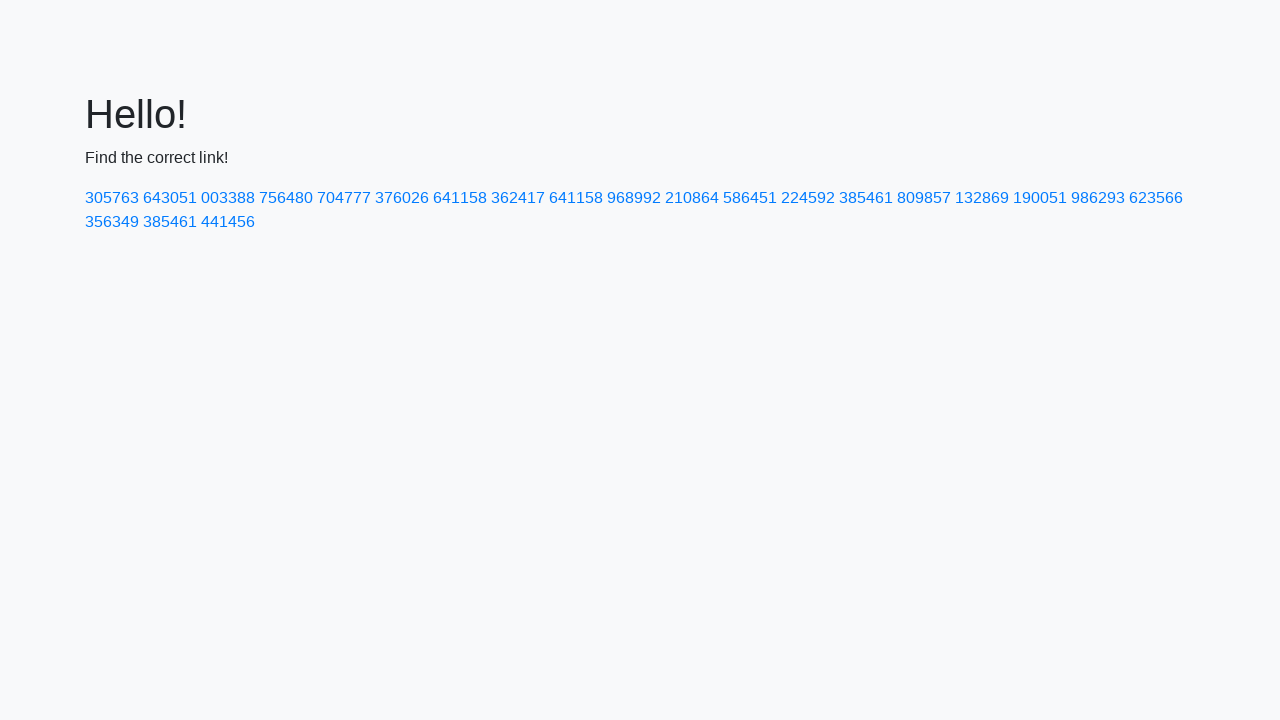

Clicked link with dynamically calculated text: 224592 at (808, 198) on text=224592
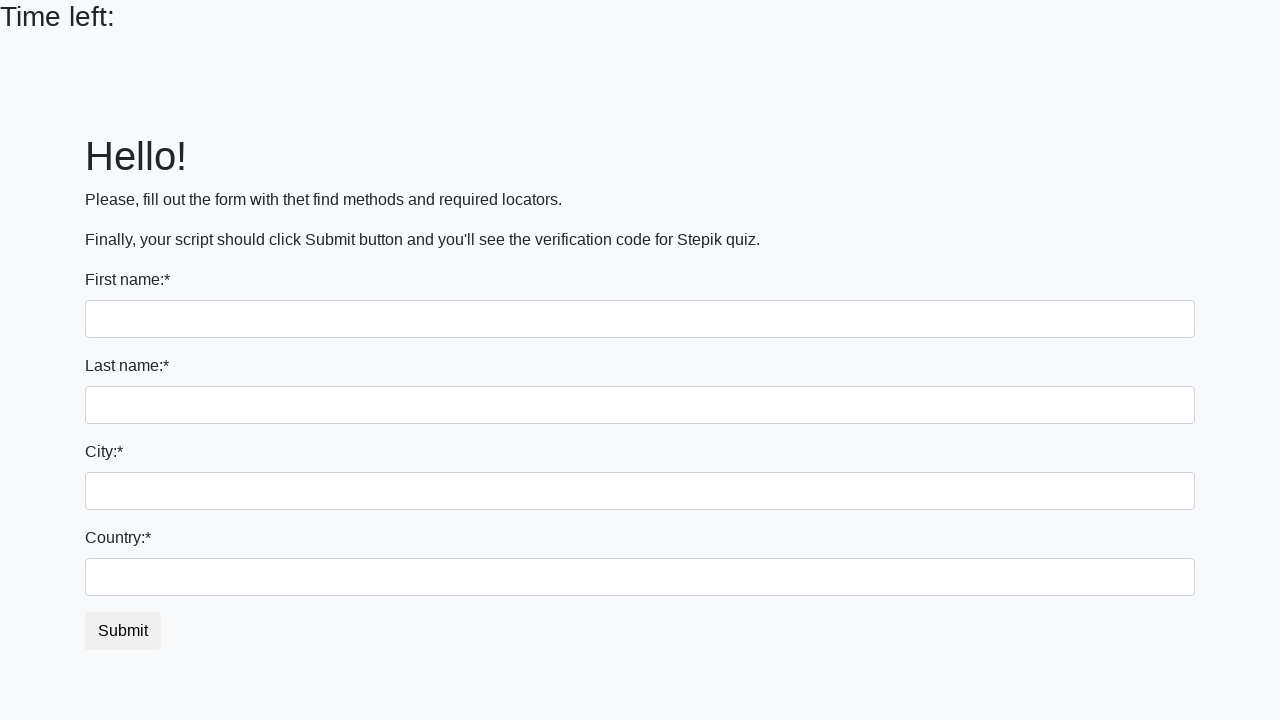

Filled first name field with 'Ivan' on input
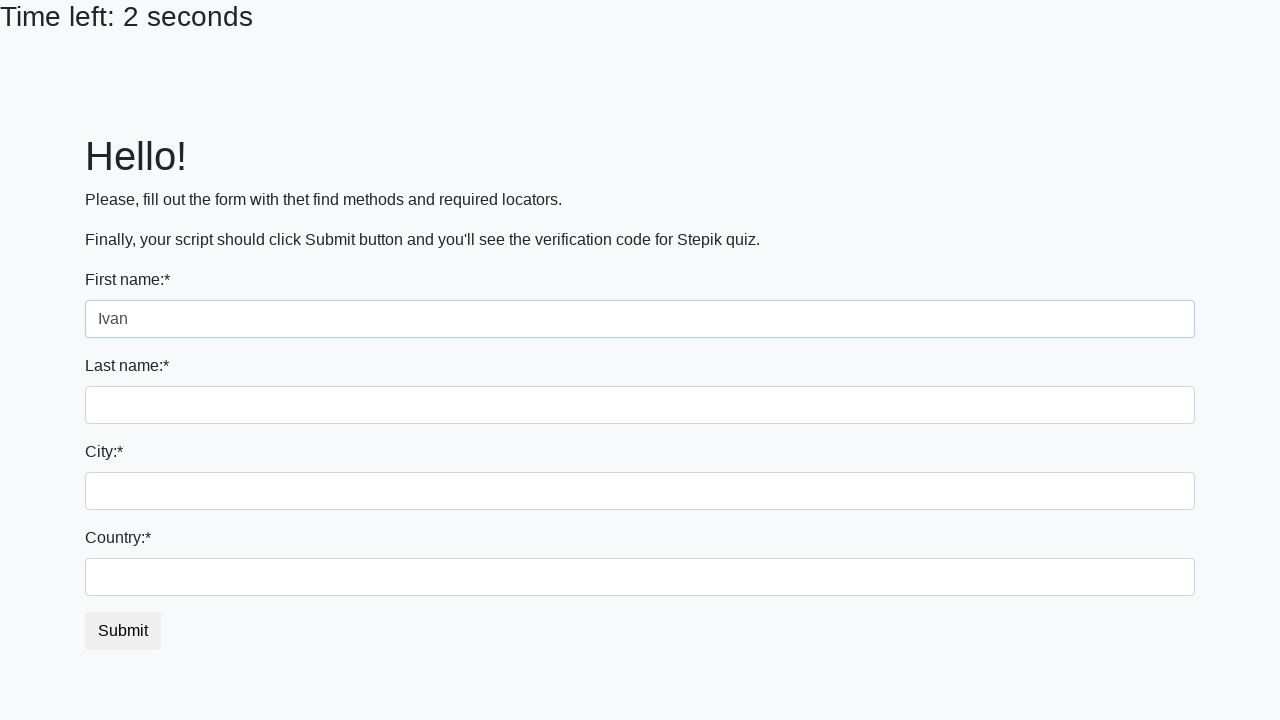

Filled last name field with 'Petrov' on input[name='last_name']
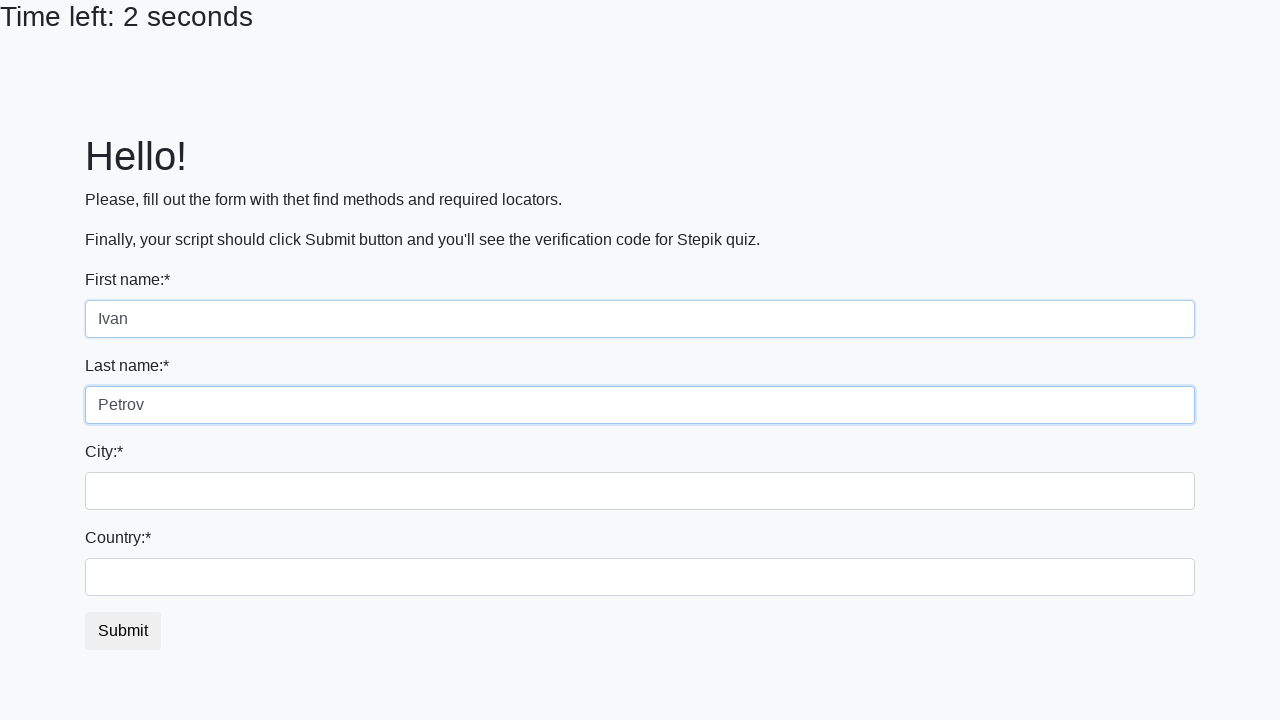

Filled city field with 'Smolensk' on .city
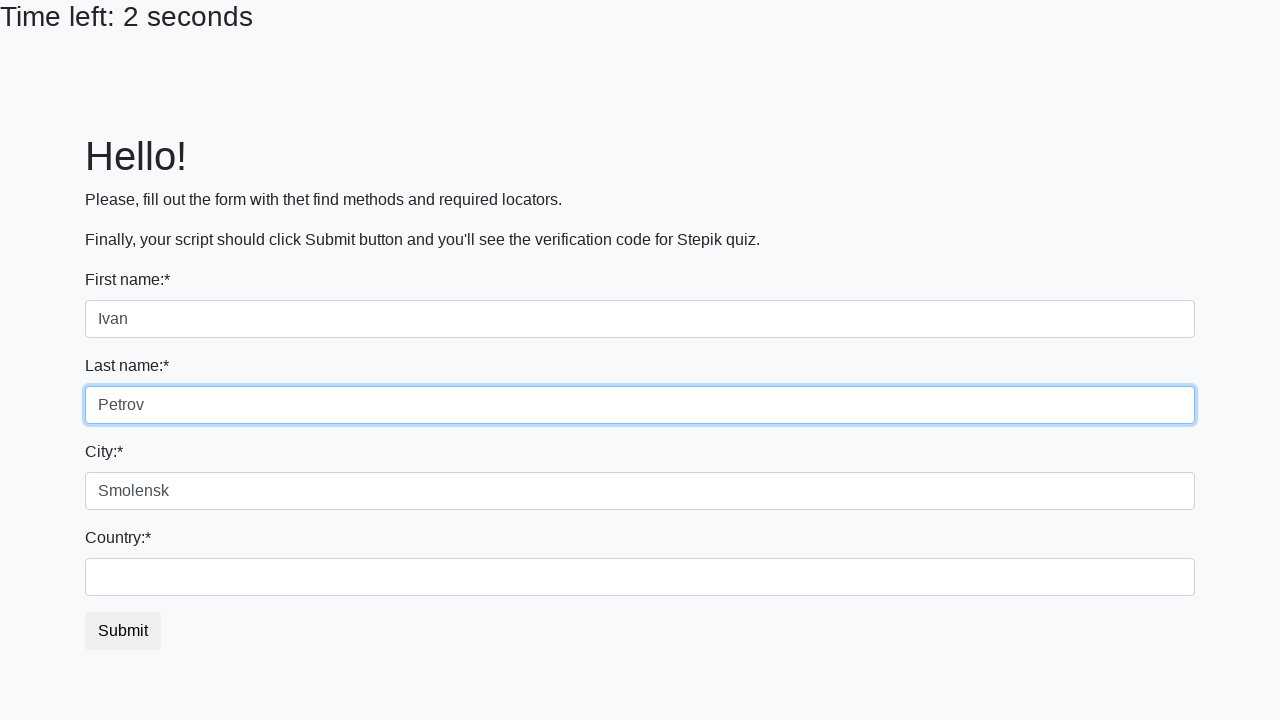

Filled country field with 'Russia' on #country
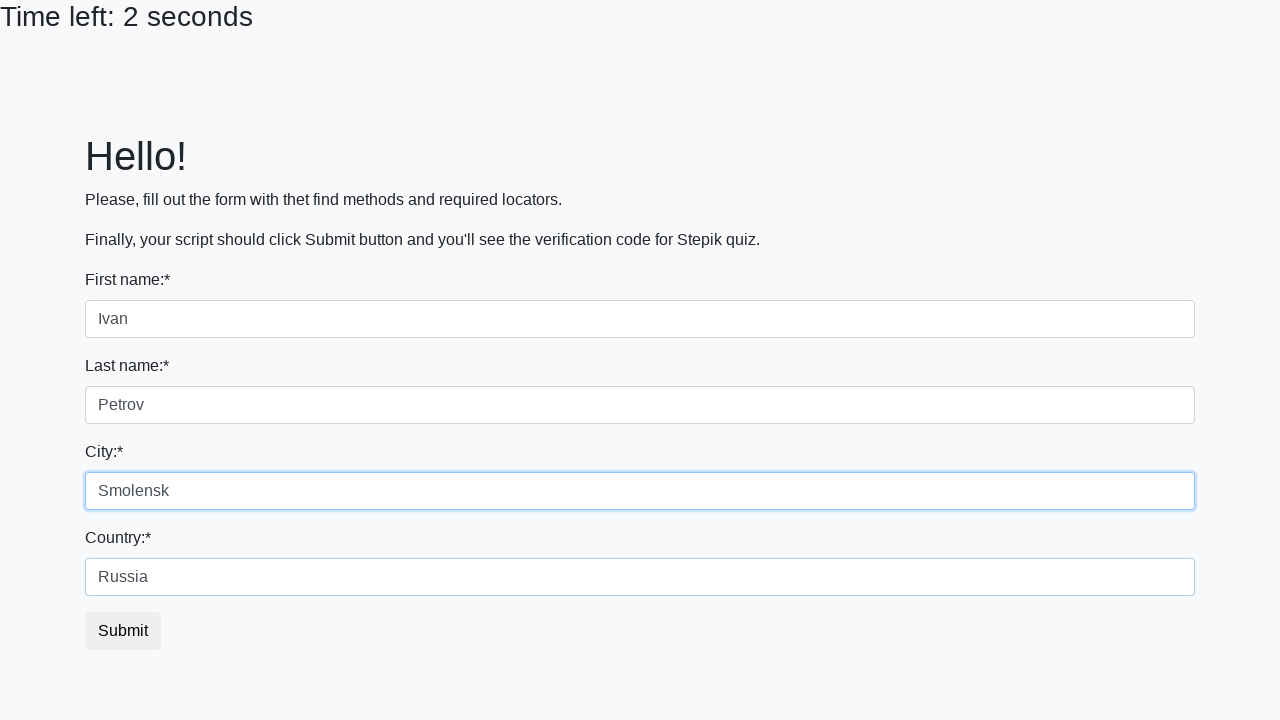

Clicked form submit button at (123, 631) on button.btn
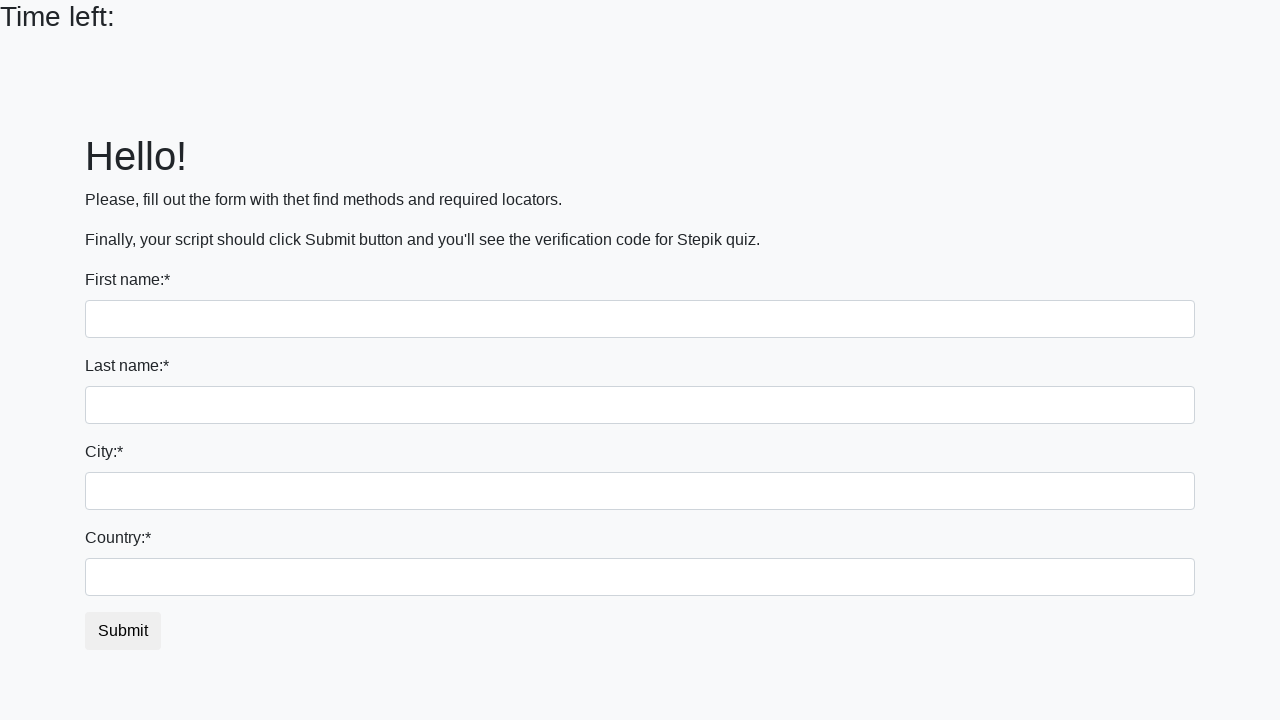

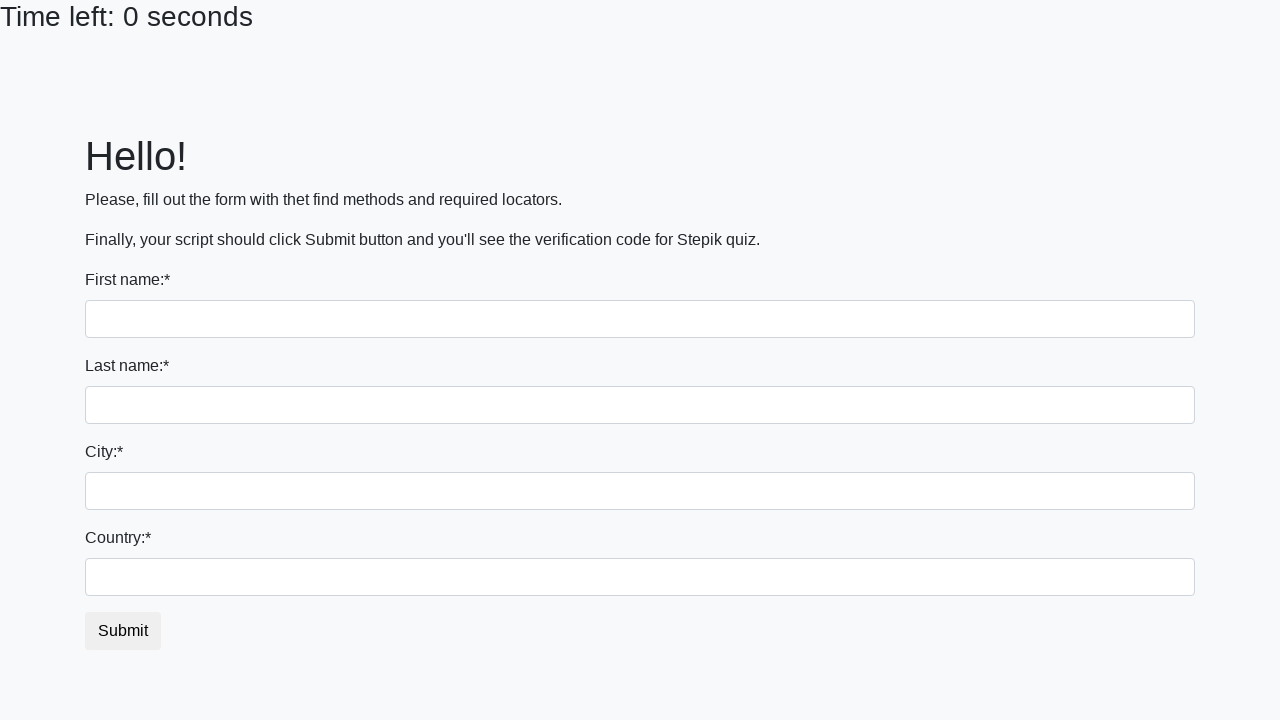